Tests iframe switching by ID, clicks a button inside the iframe to trigger an alert, then accepts the alert dialog.

Starting URL: https://www.w3schools.com/jsref/tryit.asp?filename=tryjsref_alert

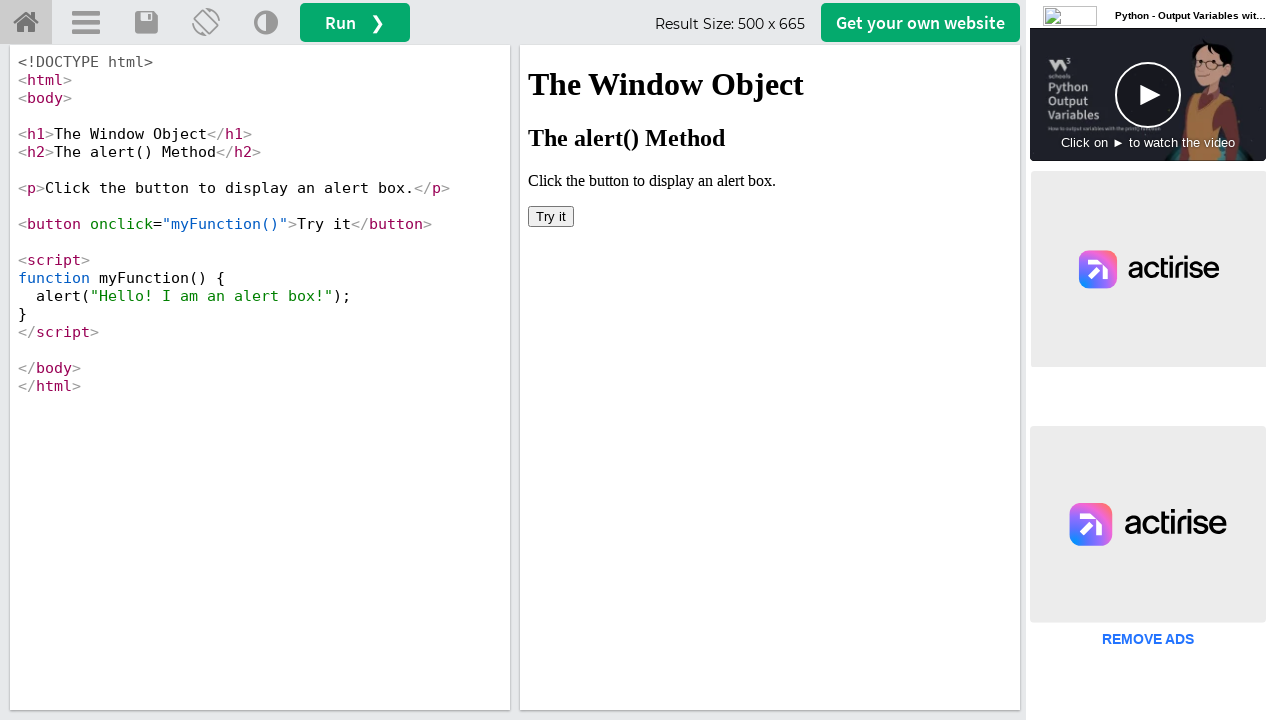

Located iframe with ID 'iframeResult'
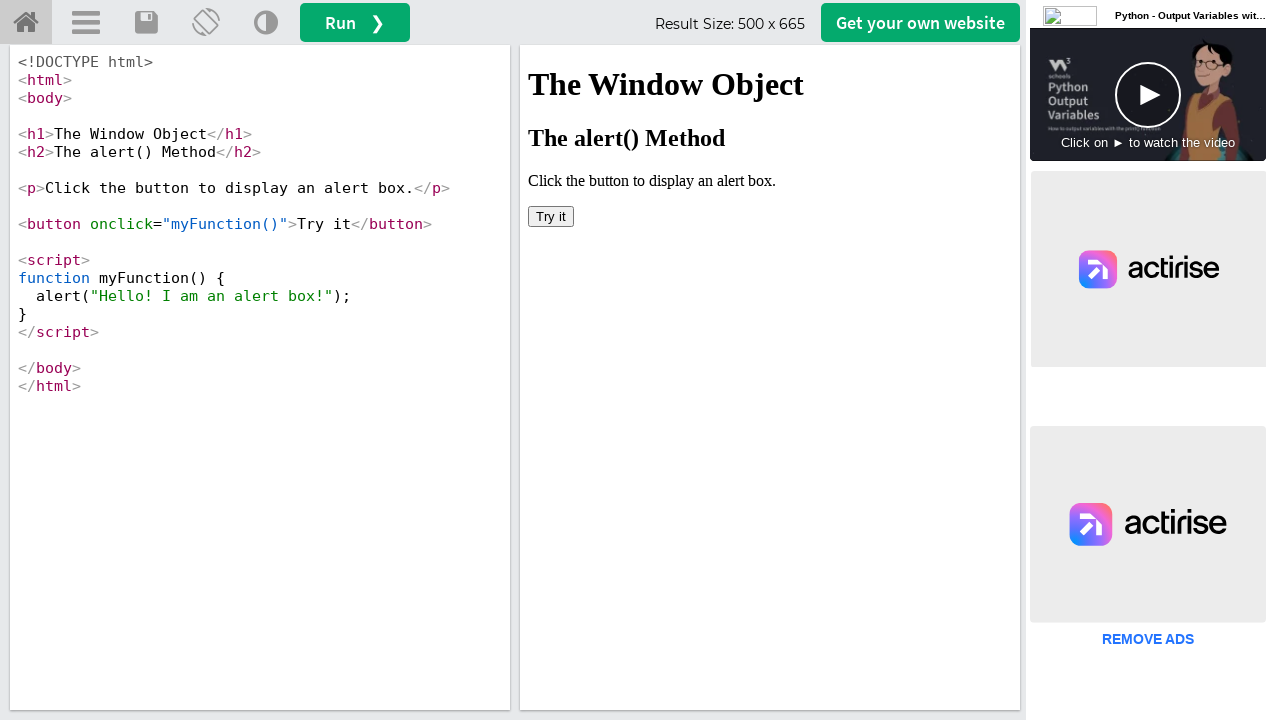

Clicked button inside iframe to trigger alert at (551, 216) on #iframeResult >> internal:control=enter-frame >> xpath=//button[@onClick='myFunc
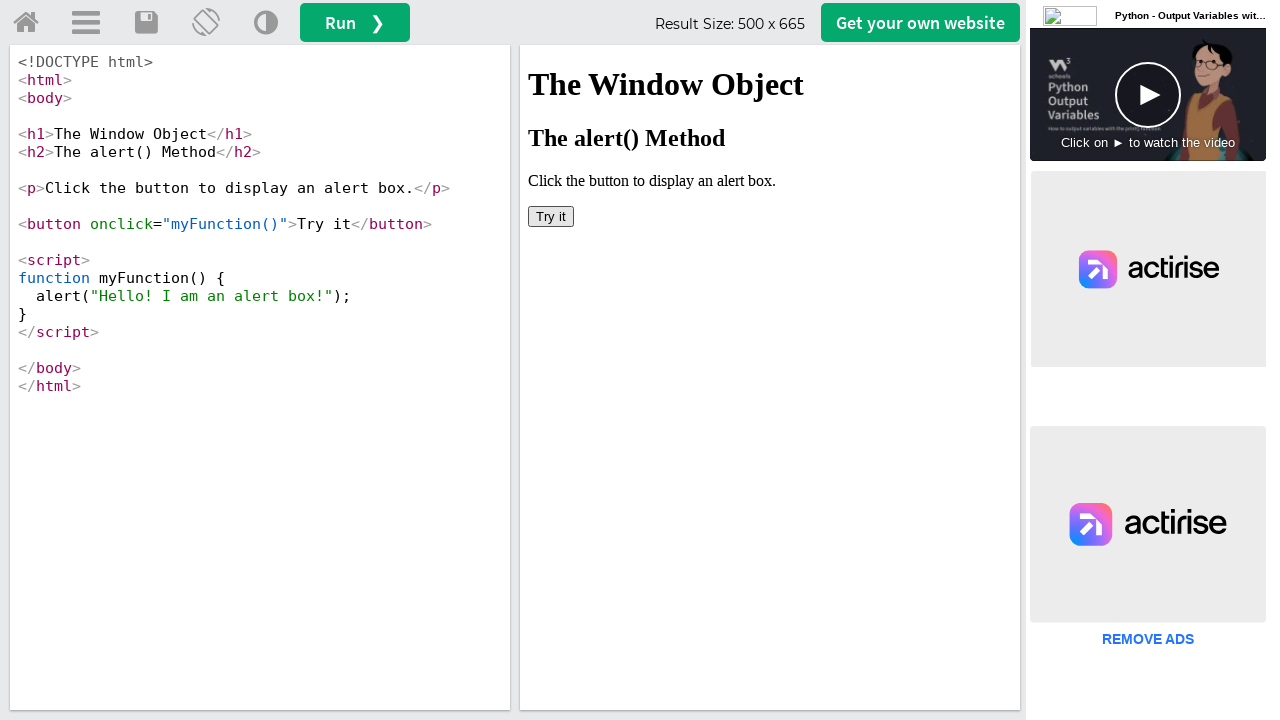

Set up dialog handler to accept alert
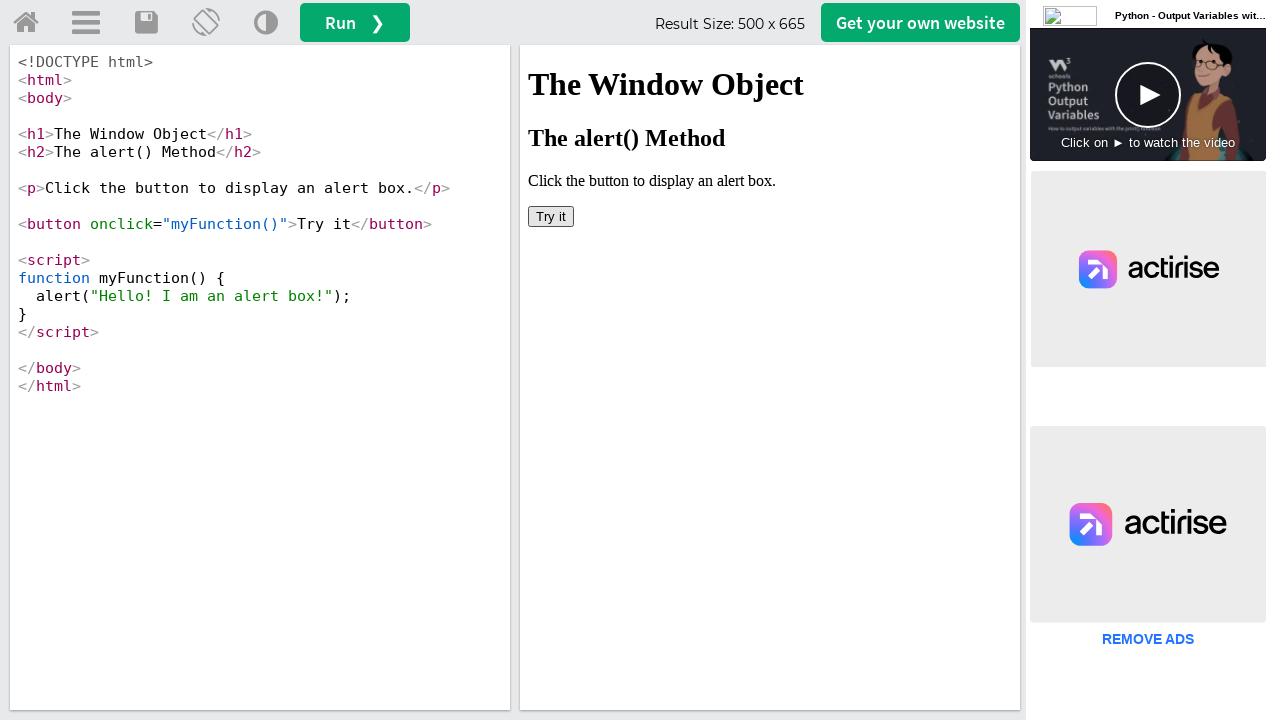

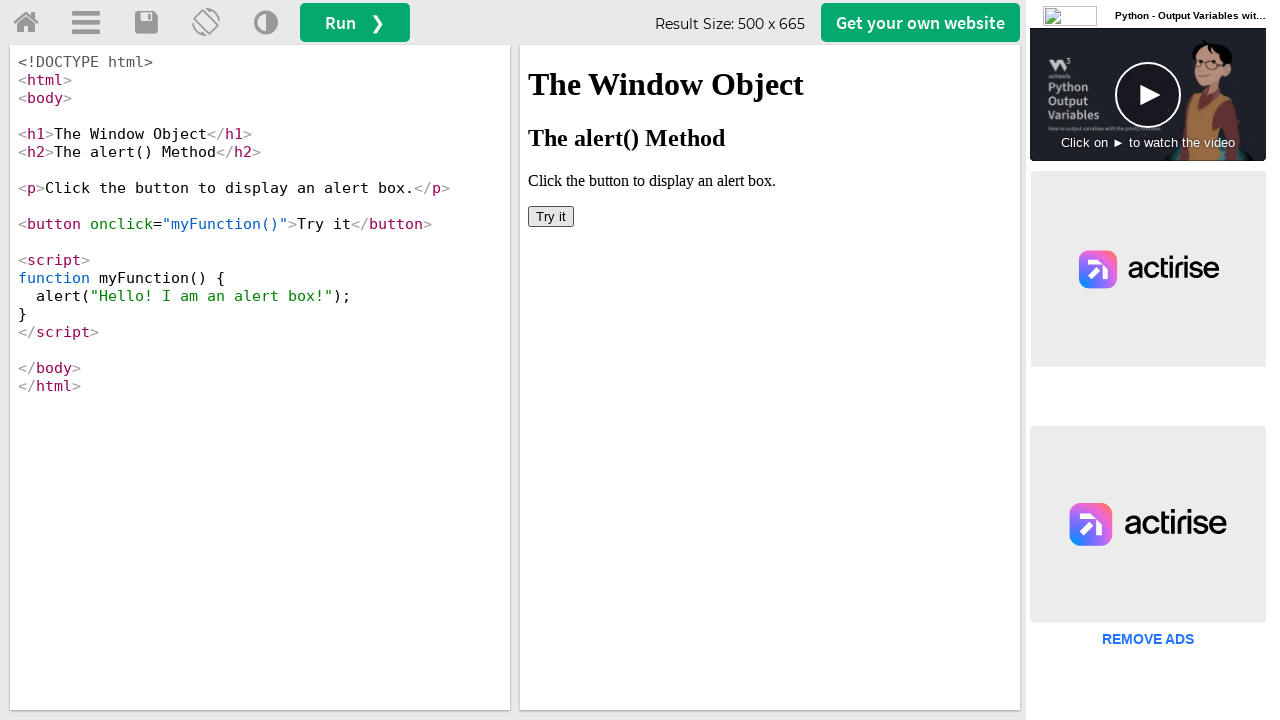